Tests the text box form on demoqa.com by filling in all fields (full name, email, current address, permanent address) and submitting the form

Starting URL: https://demoqa.com/text-box

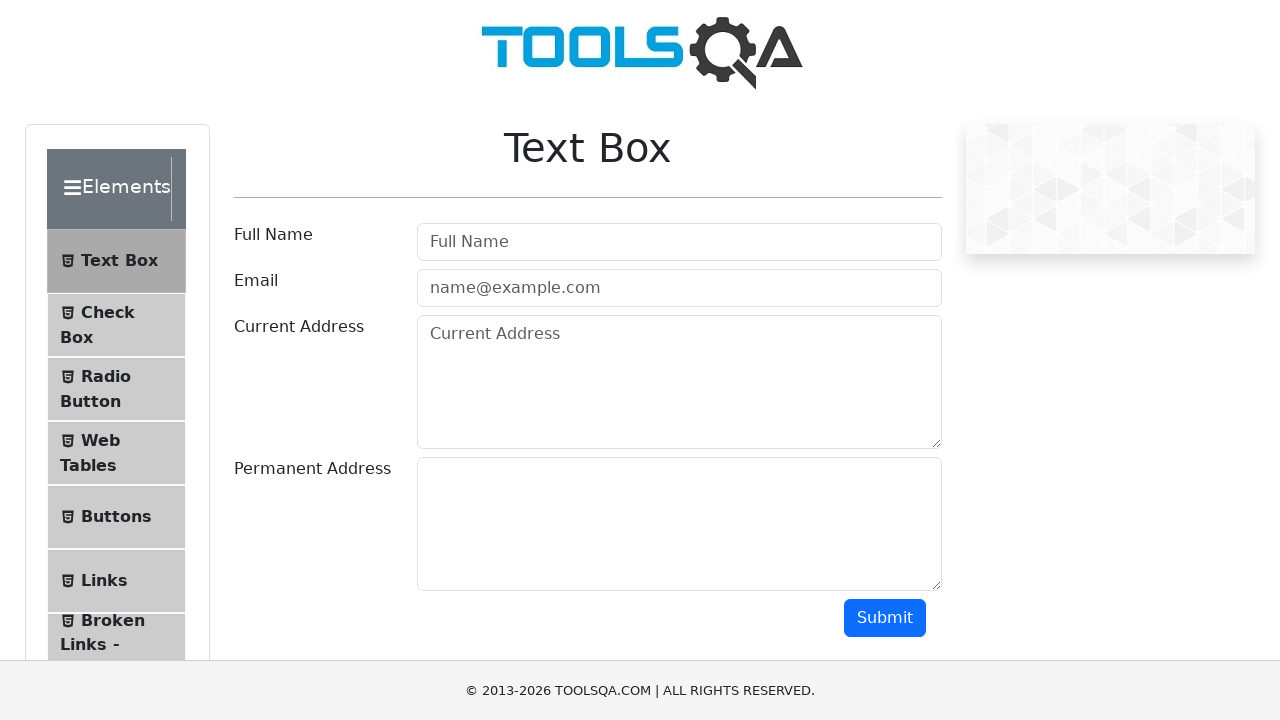

Filled Full Name field with 'Marko Polo' on //input[@placeholder='Full Name']
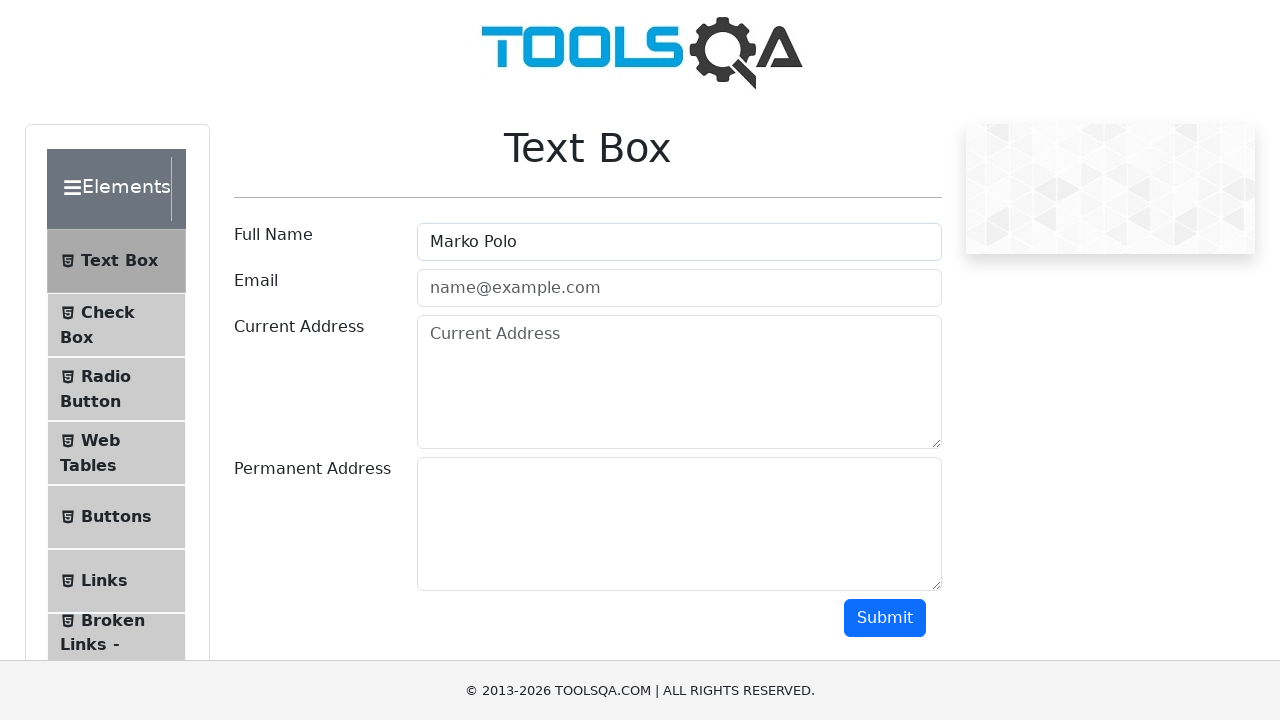

Filled Email field with 'test@test.com' on //input[@placeholder='name@example.com']
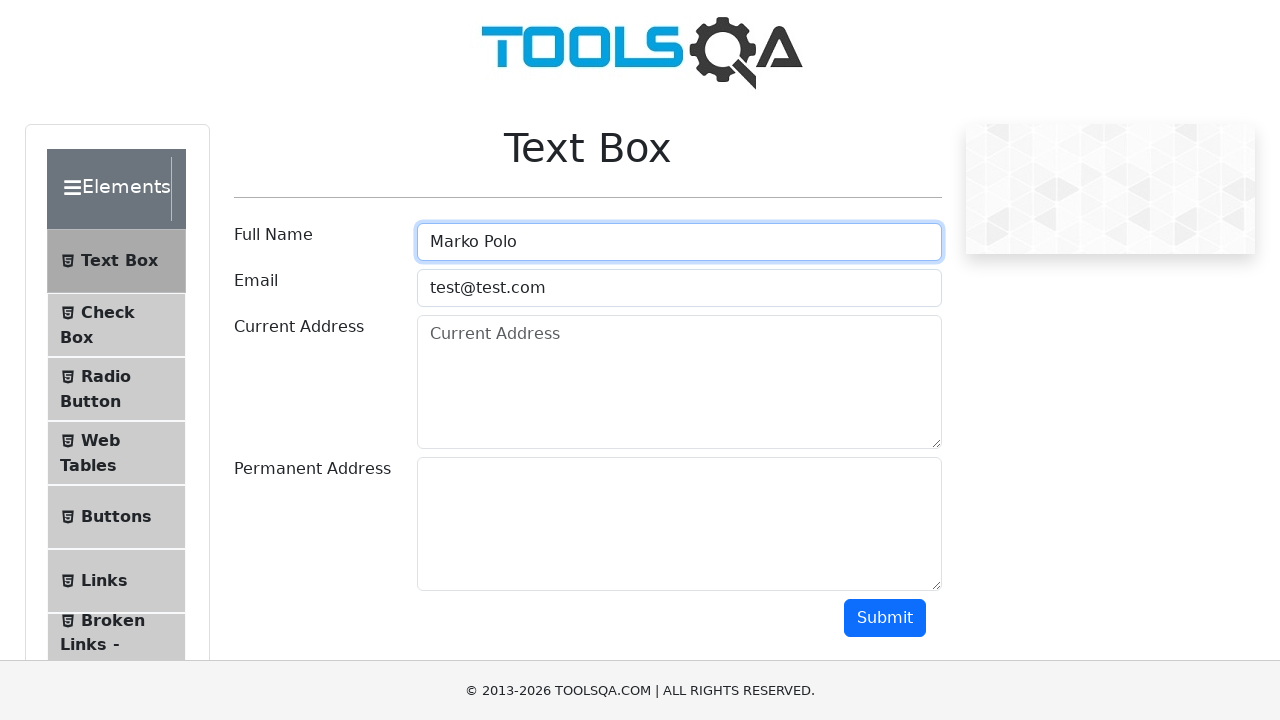

Filled Current Address field with 'street' on //textarea[@placeholder='Current Address']
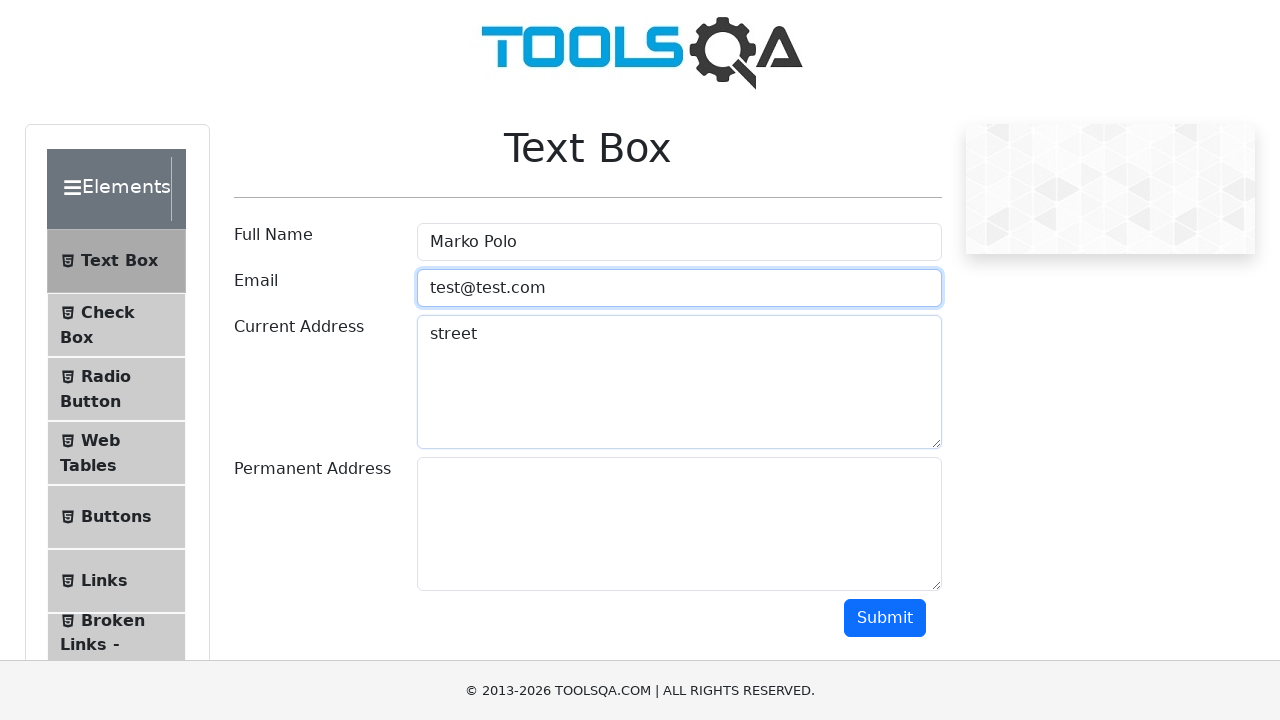

Filled Permanent Address field with 'ulica' on //textarea[@id='permanentAddress']
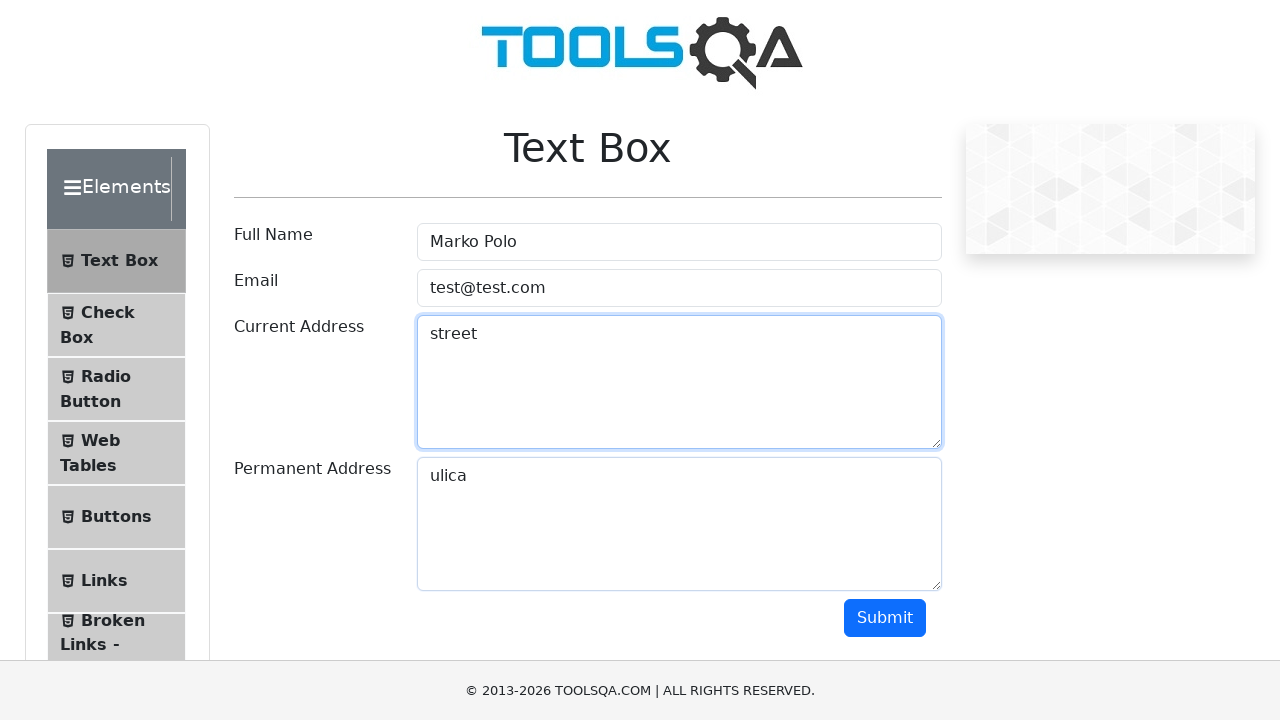

Clicked submit button to submit the form at (885, 618) on xpath=//button[@id='submit']
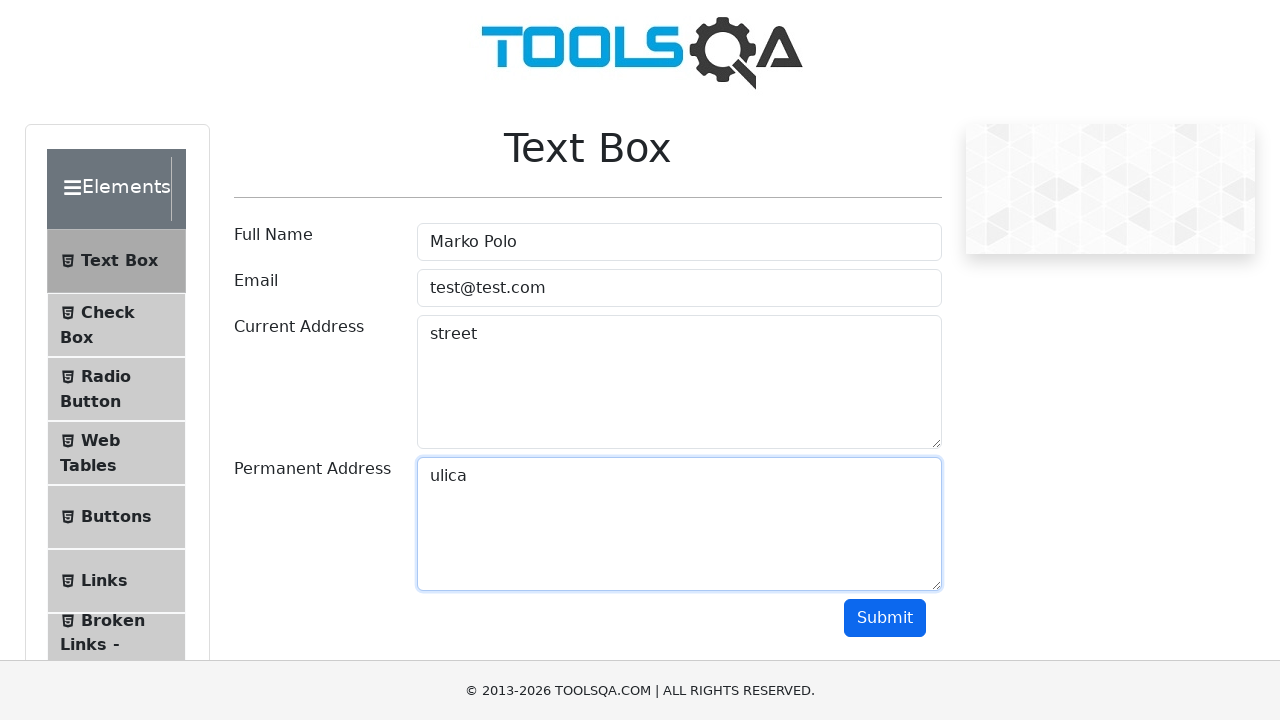

Form submission results displayed successfully
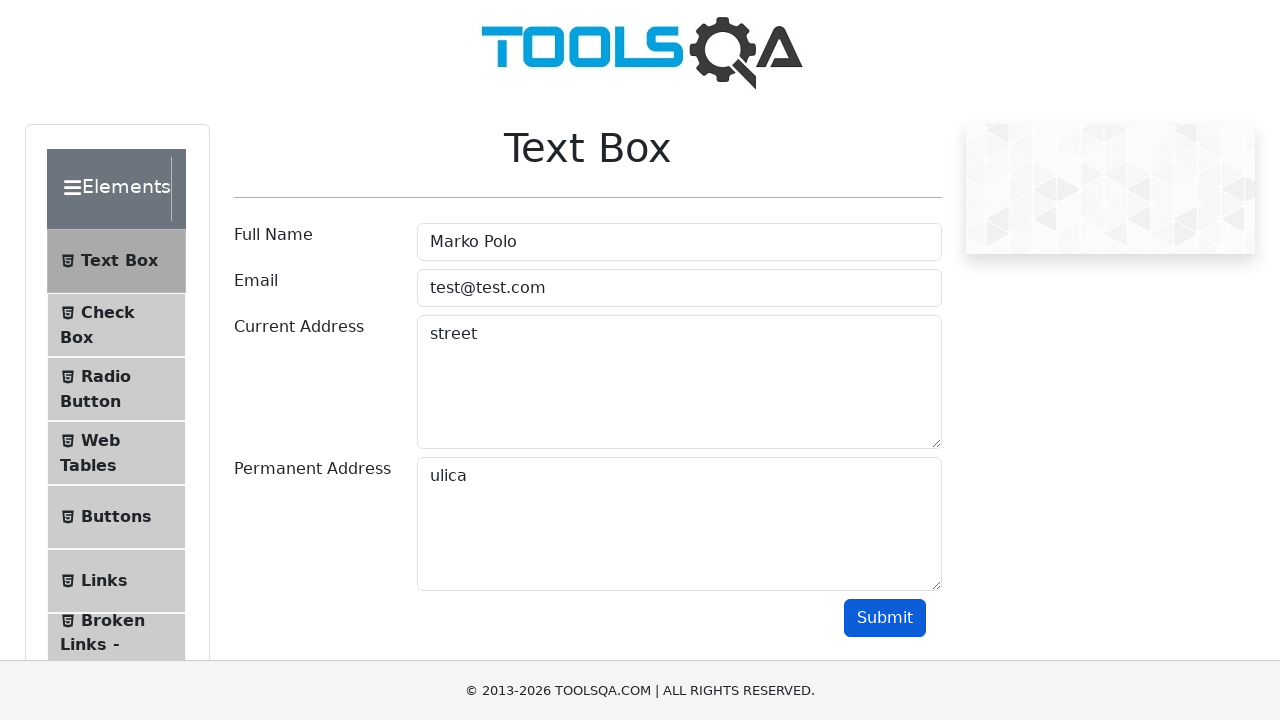

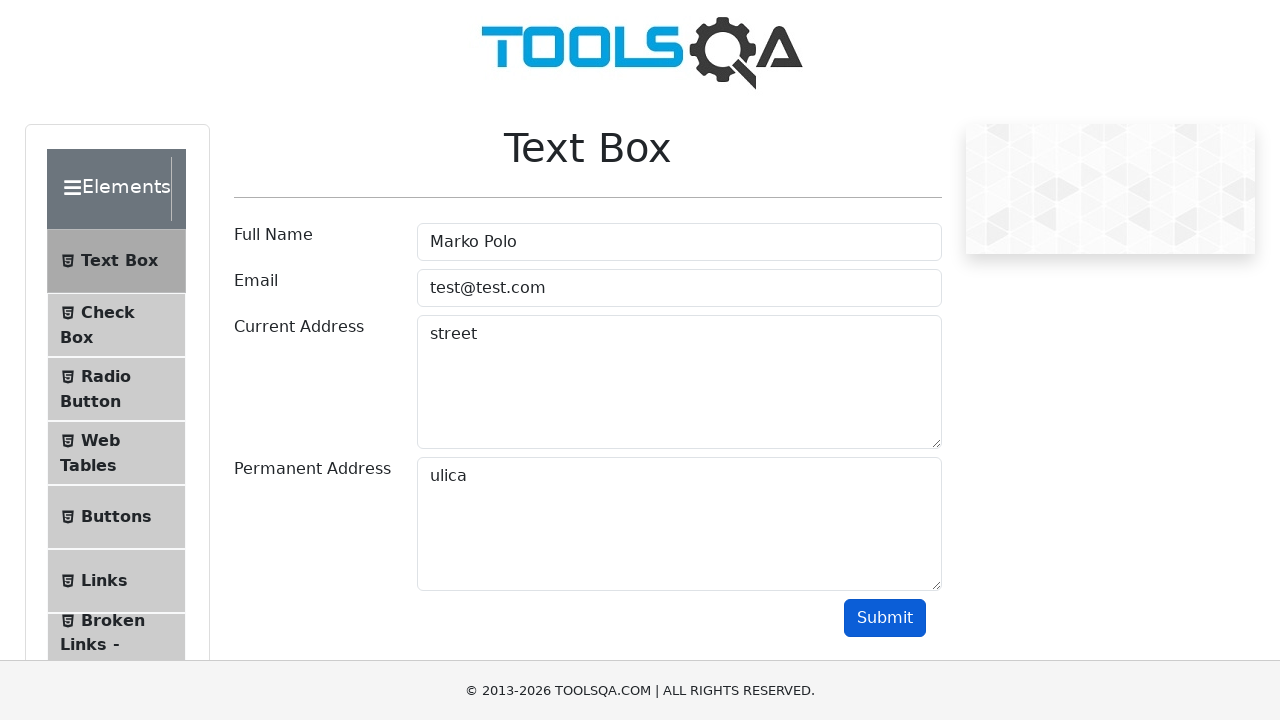